Tests an explicit wait scenario where the script waits for a price element to show "$100", then clicks a book button, calculates a mathematical formula based on a displayed value, enters the result, and submits the form.

Starting URL: http://suninjuly.github.io/explicit_wait2.html

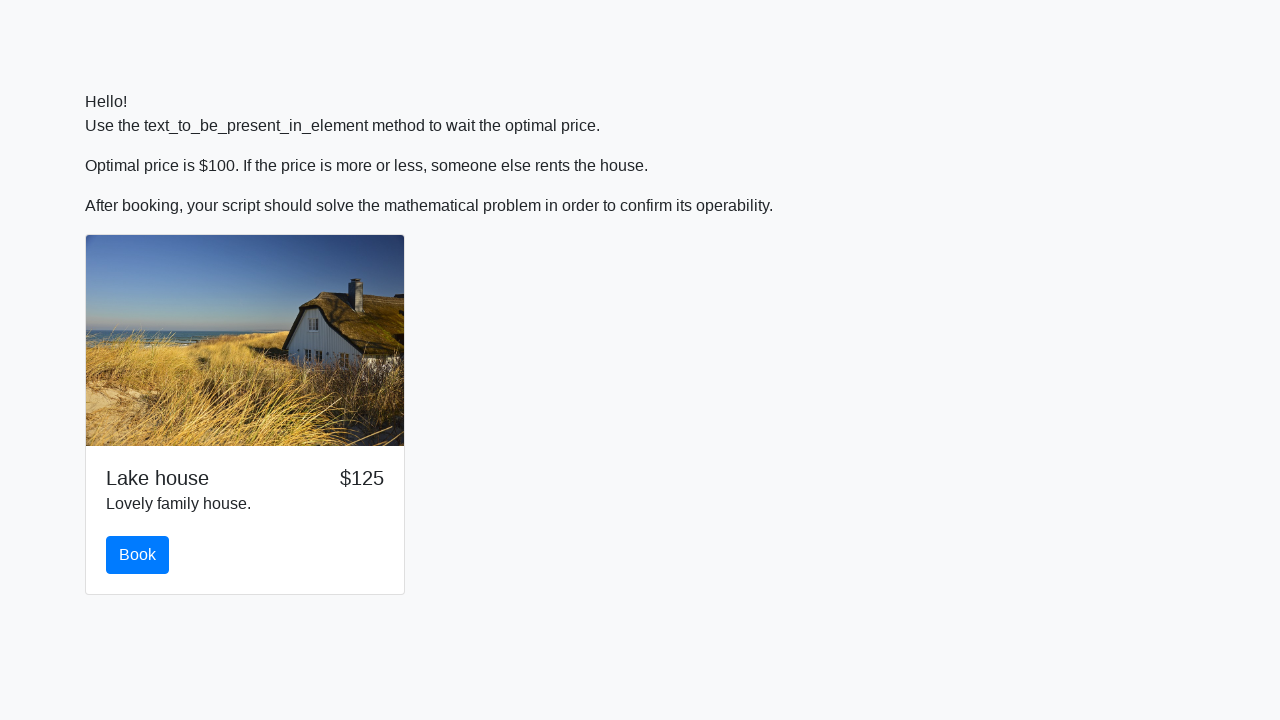

Waited for price element to display '$100'
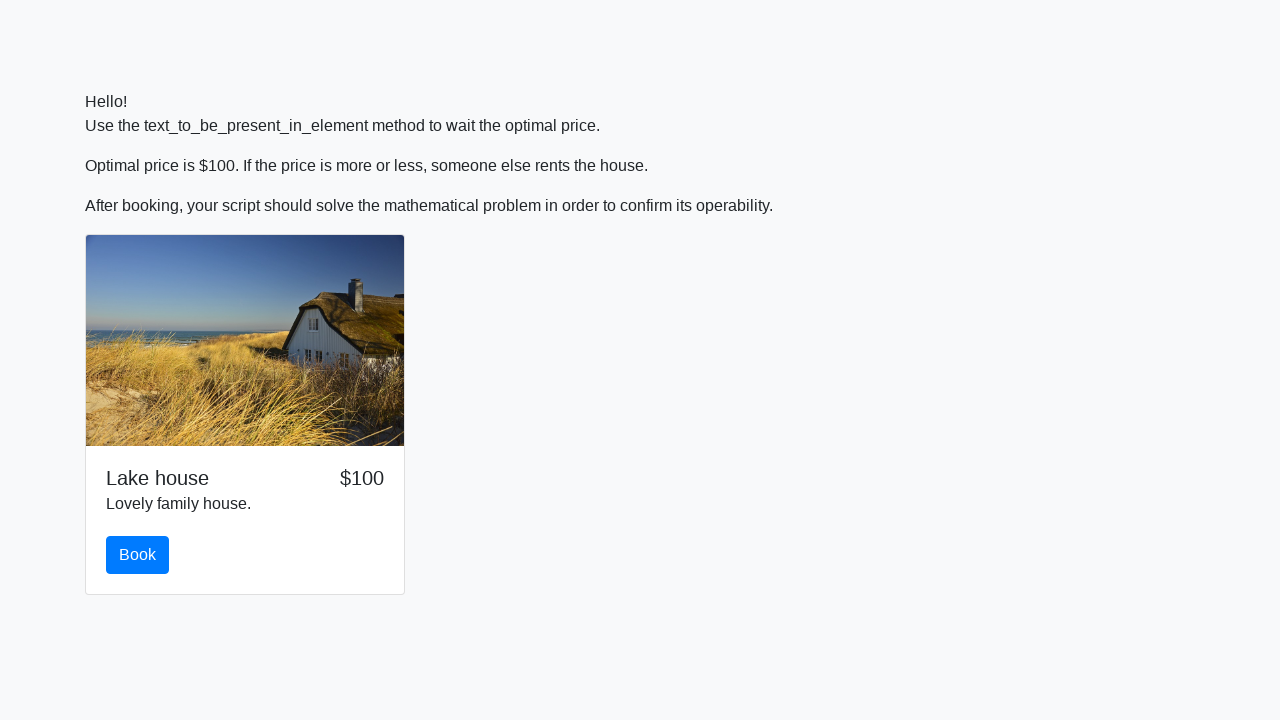

Clicked the book button at (138, 555) on button#book.btn.btn-primary
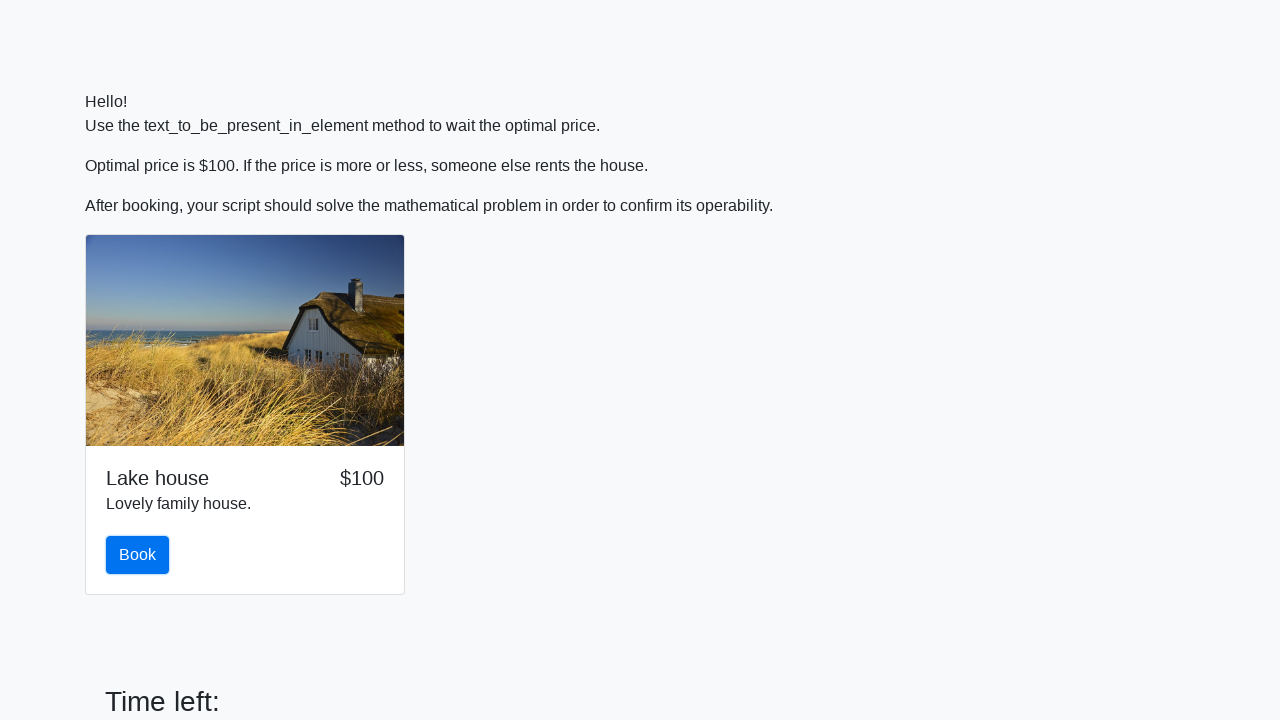

Retrieved x value: 767
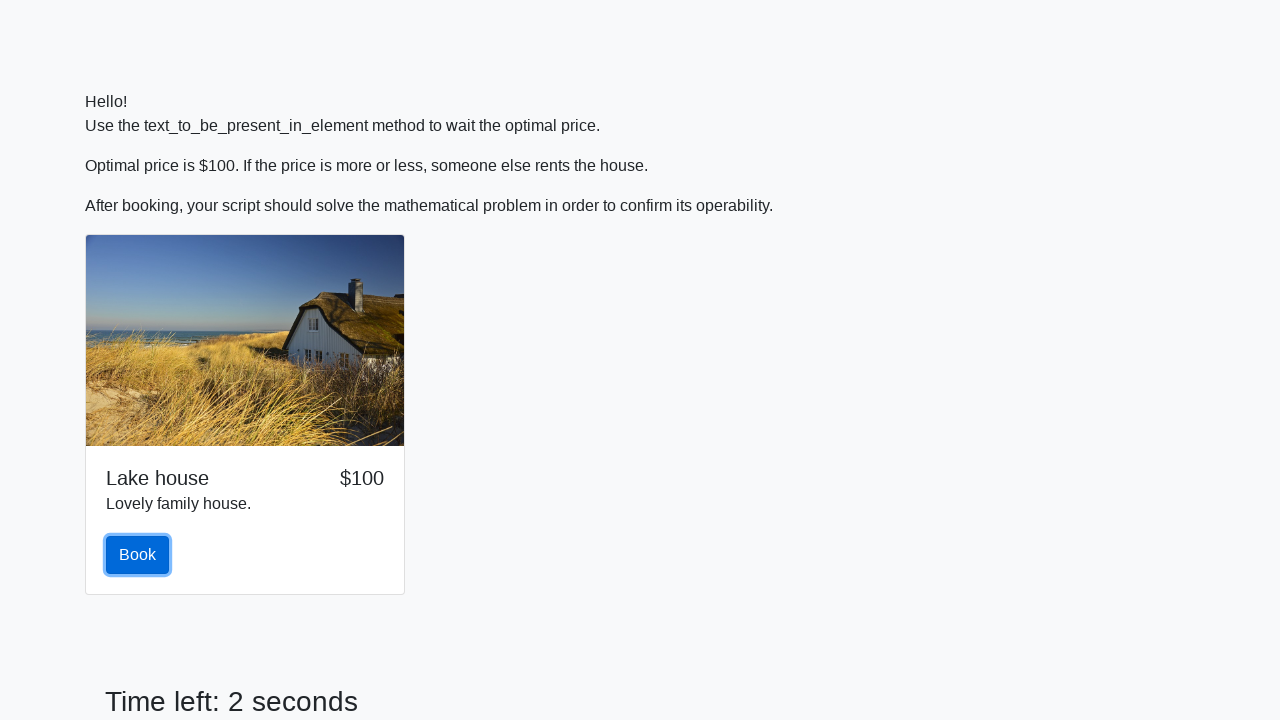

Parsed x value as integer: 767
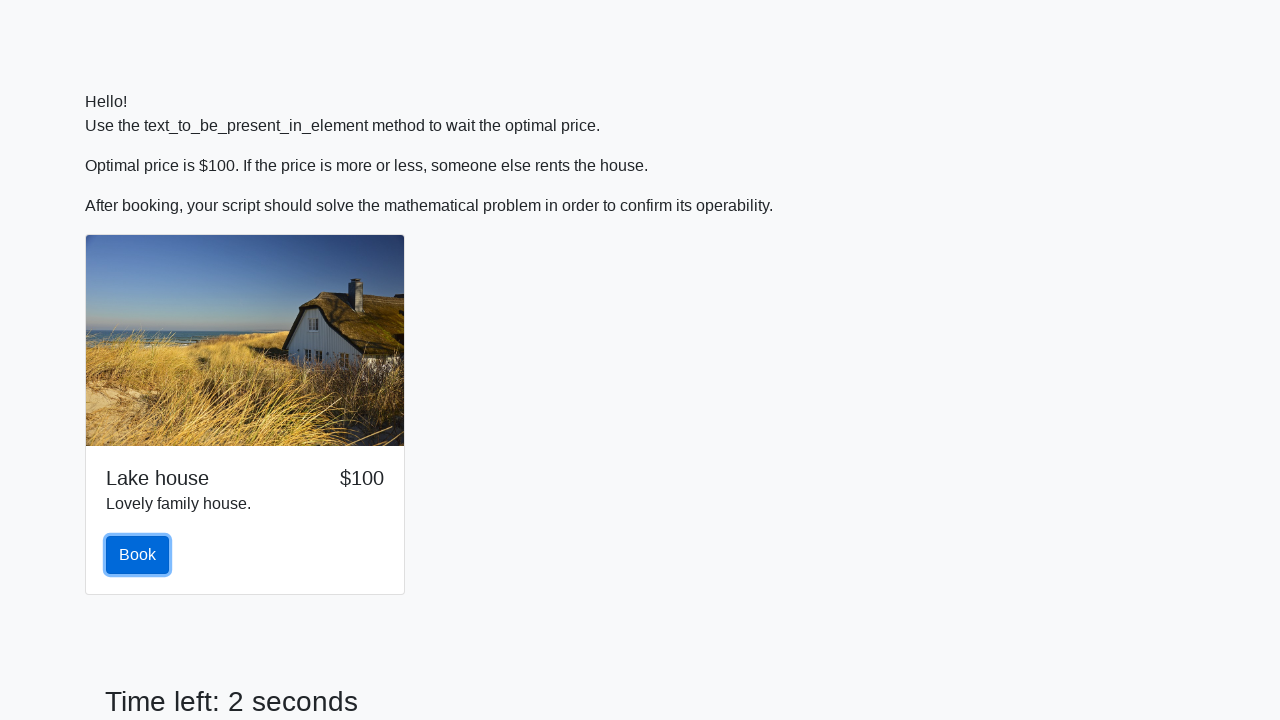

Calculated formula result: log(abs(12 * sin(767))) = 1.6552957959816579
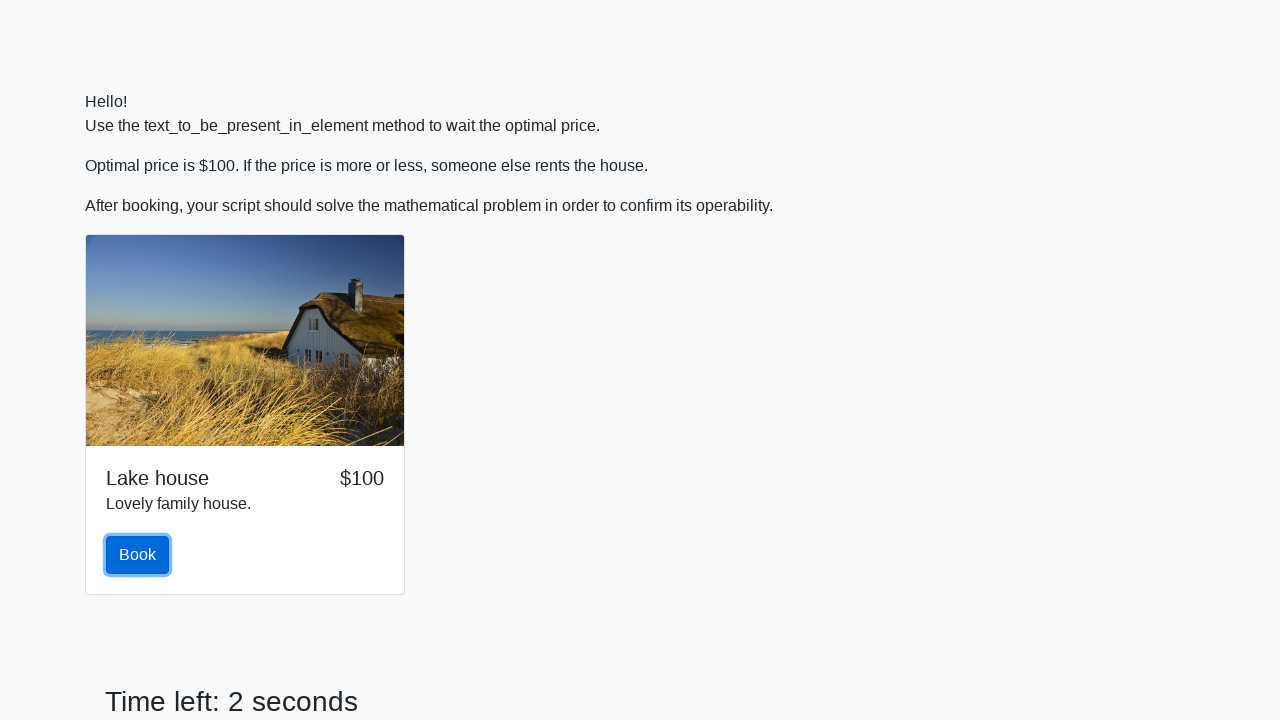

Filled answer input field with calculated value: 1.6552957959816579 on input#answer.form-control
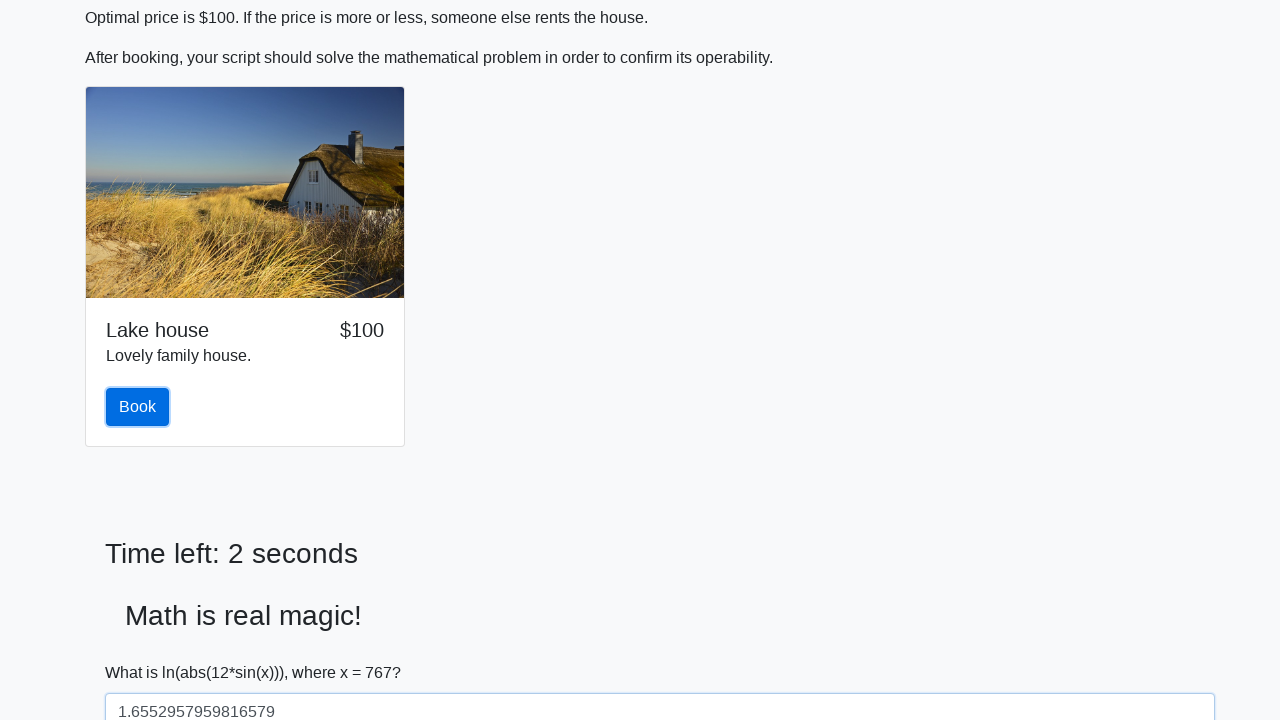

Clicked the submit button to solve at (143, 651) on button#solve.btn.btn-primary
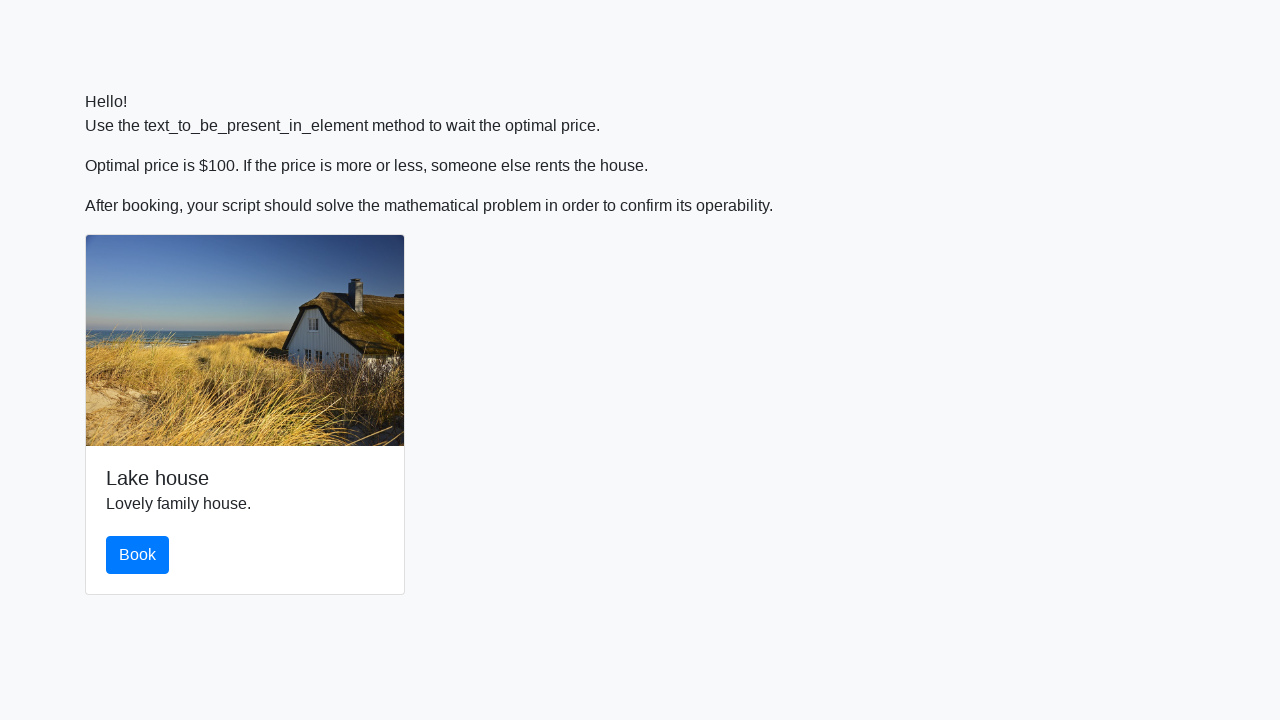

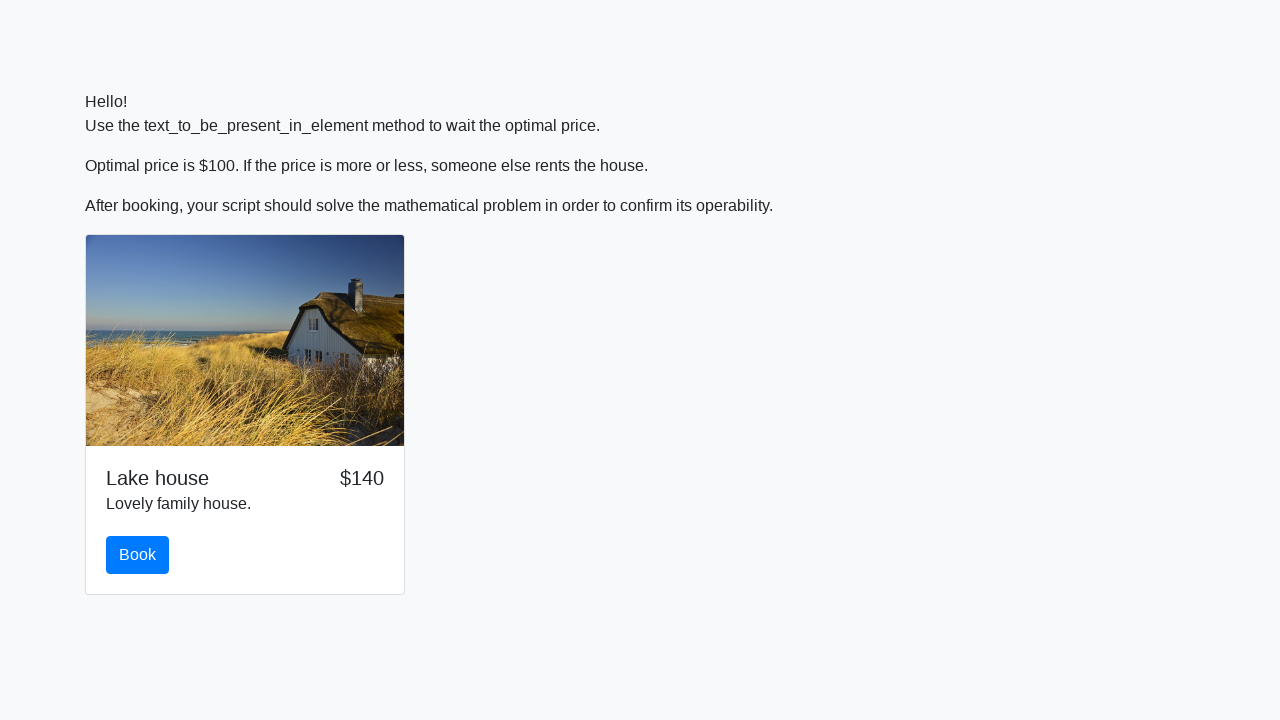